Opens the Selenium website with mobile viewport dimensions (430x932) and verifies the page title

Starting URL: https://www.selenium.dev/

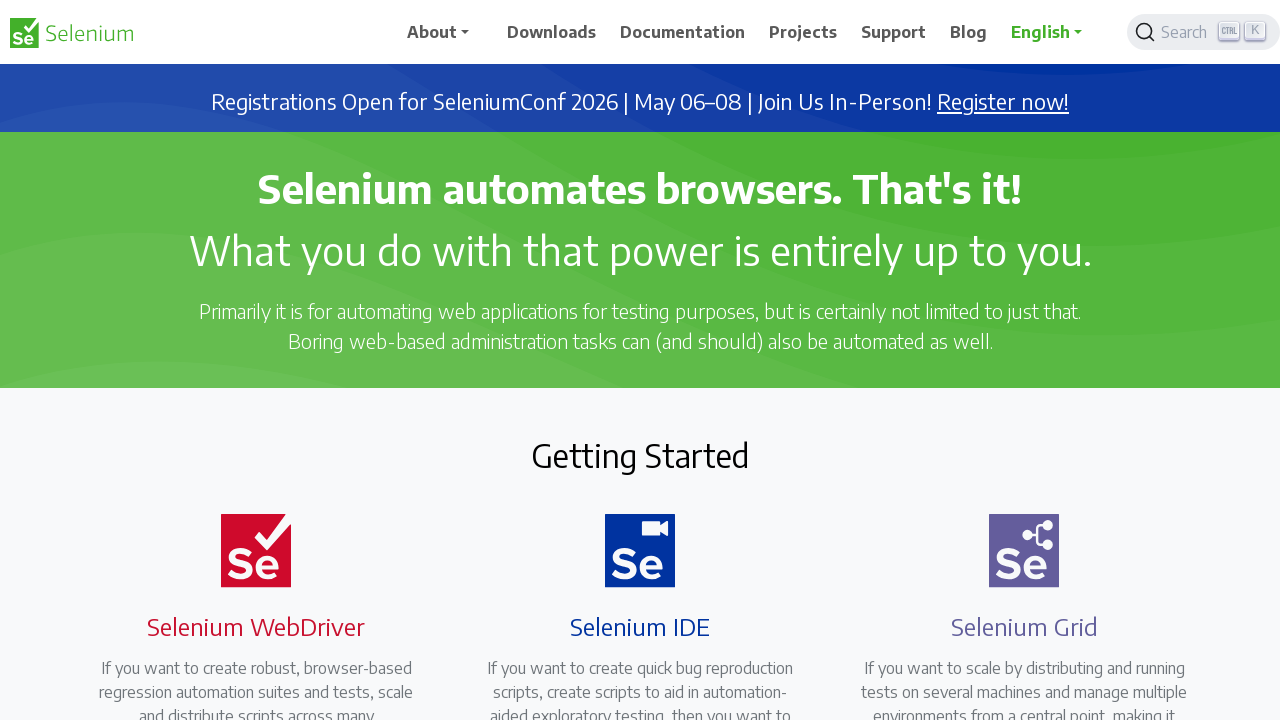

Set mobile viewport to 430x932 dimensions
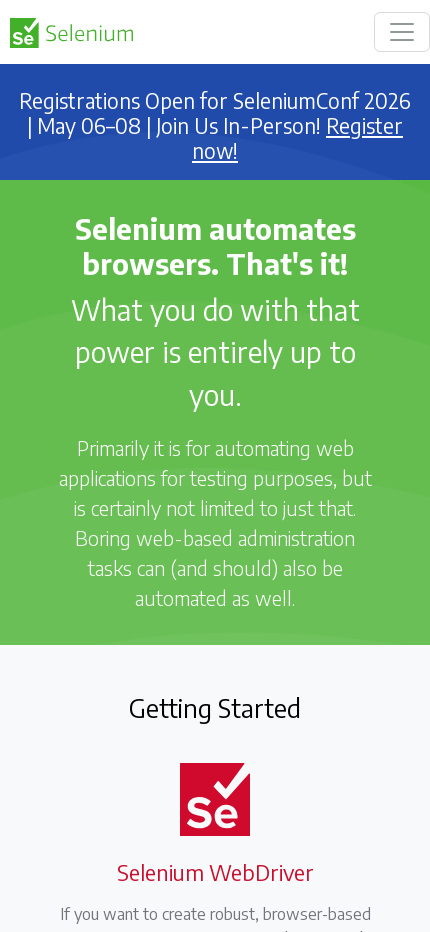

Verified page title is 'Selenium'
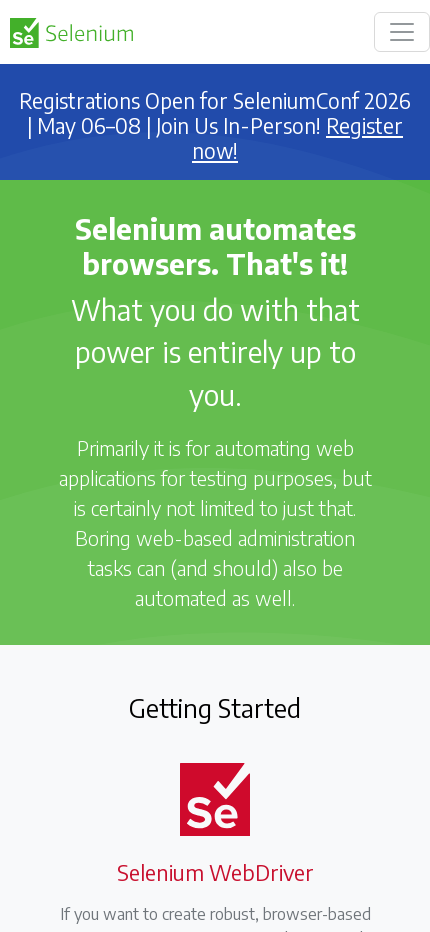

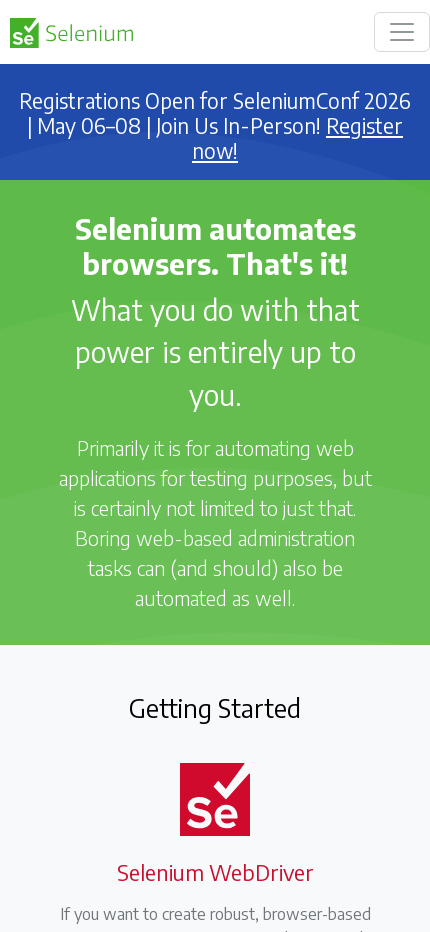